Tests Bootstrap dropdown by clicking to open it and selecting India from the country list

Starting URL: https://www.lambdatest.com/selenium-playground/jquery-dropdown-search-demo

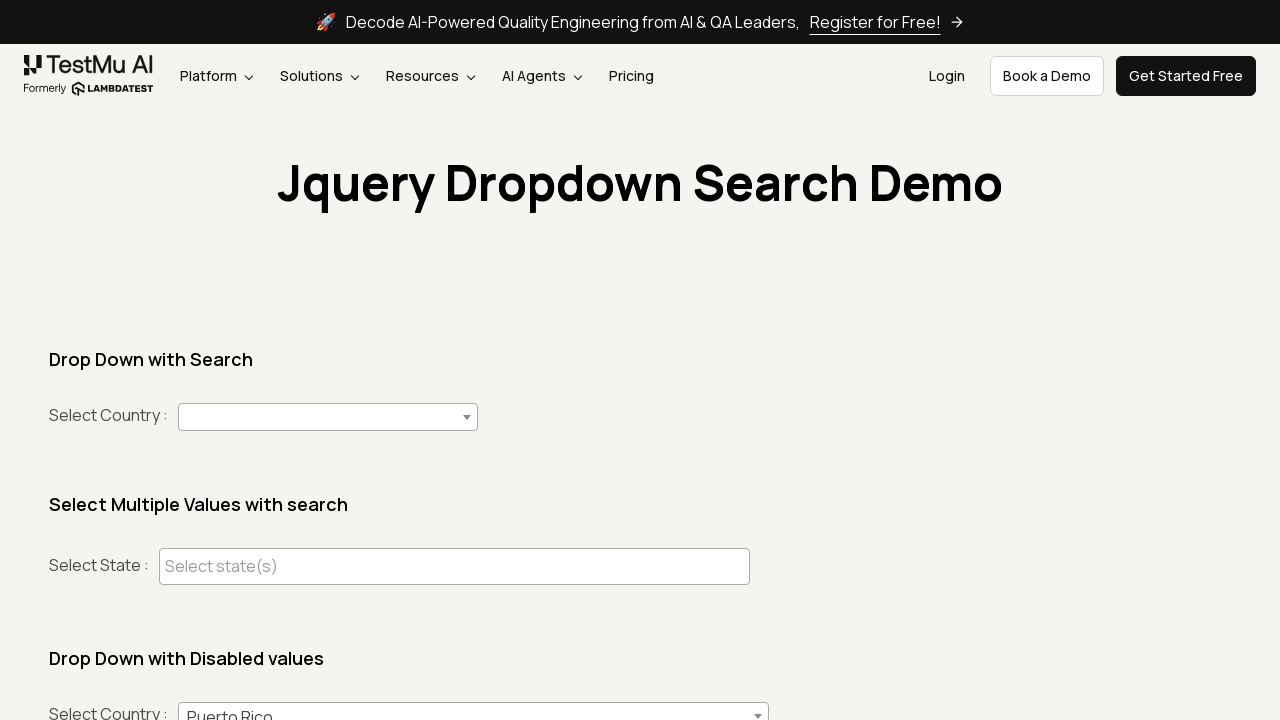

Navigated to Bootstrap dropdown demo page
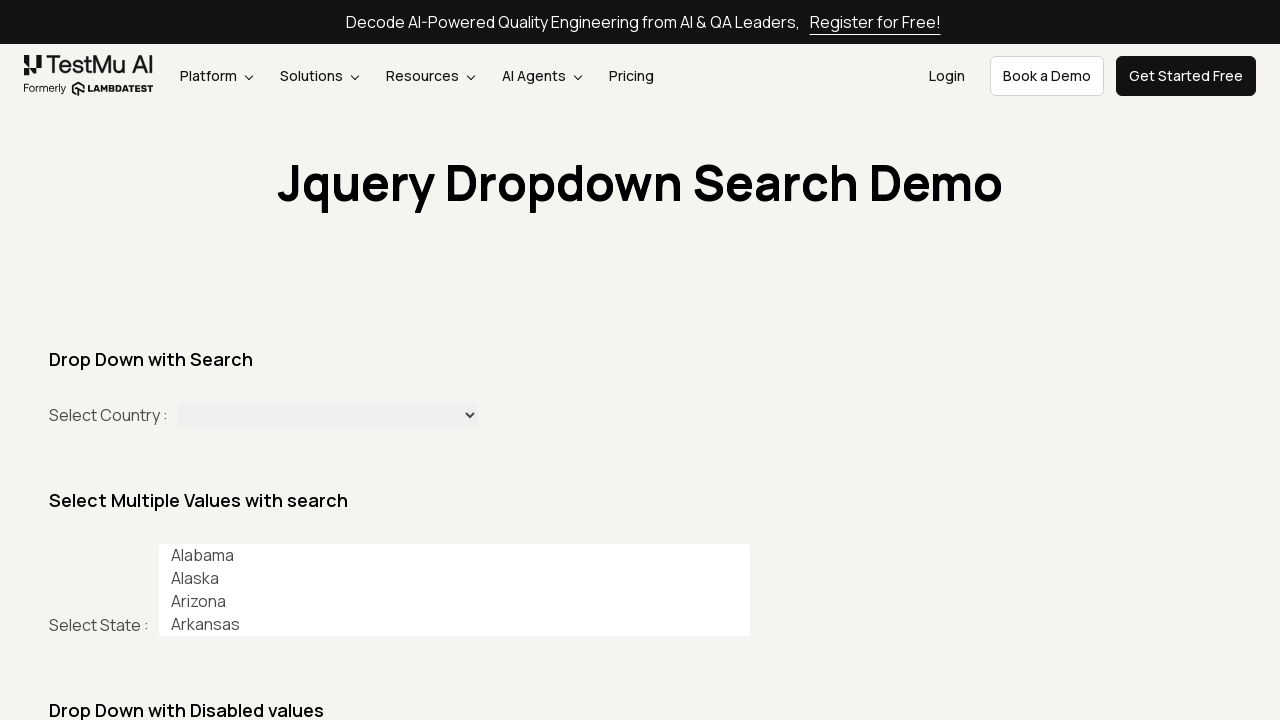

Clicked dropdown trigger to open country list at (328, 417) on #country+span
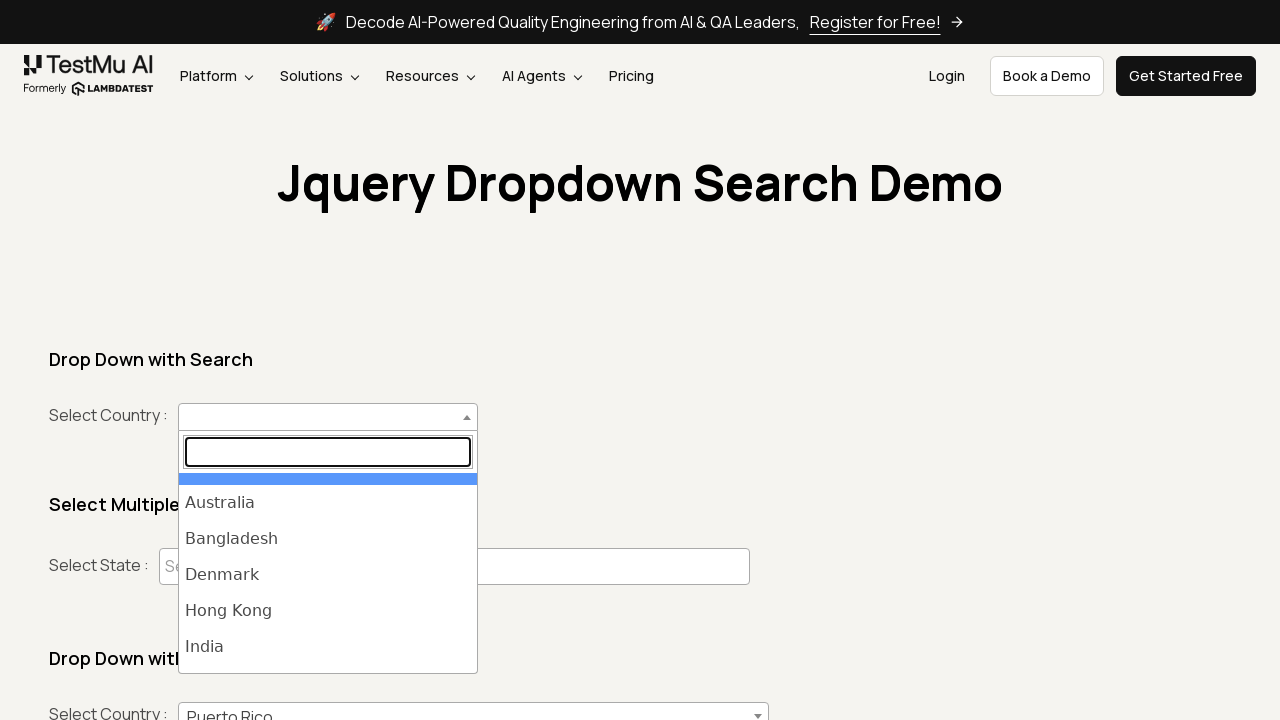

Selected 'India' from the country dropdown list at (328, 647) on ul#select2-country-results >> li >> internal:has-text="India"i
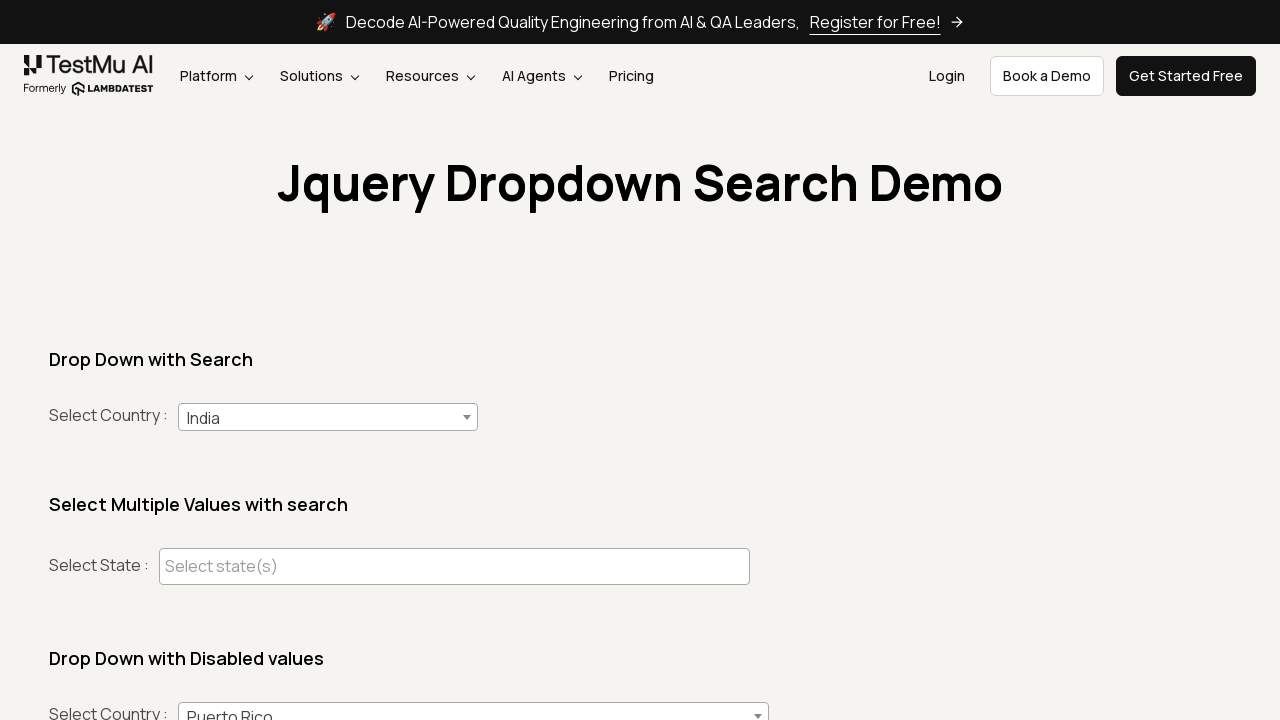

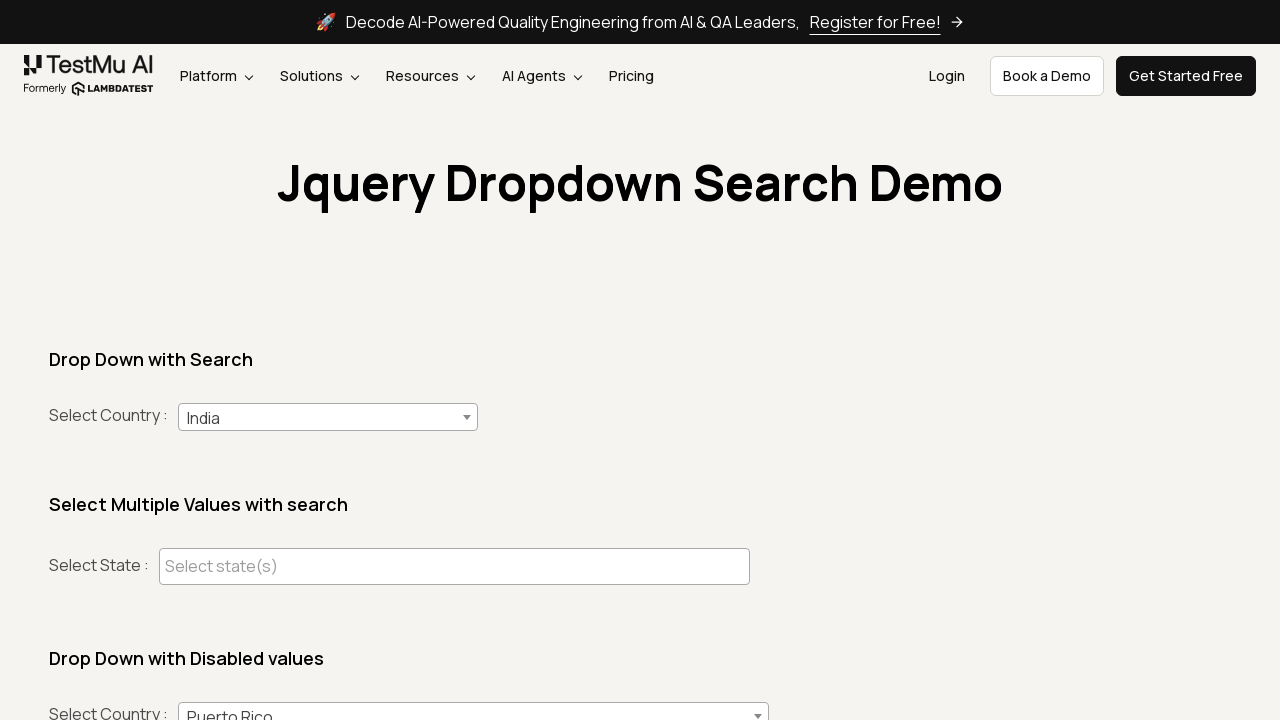